Tests executing JavaScript to scroll down a page, verifying that scroll behavior works correctly on an image gallery page

Starting URL: http://sc.chinaz.com/tag_tupian/OuMeiMeiNv.html

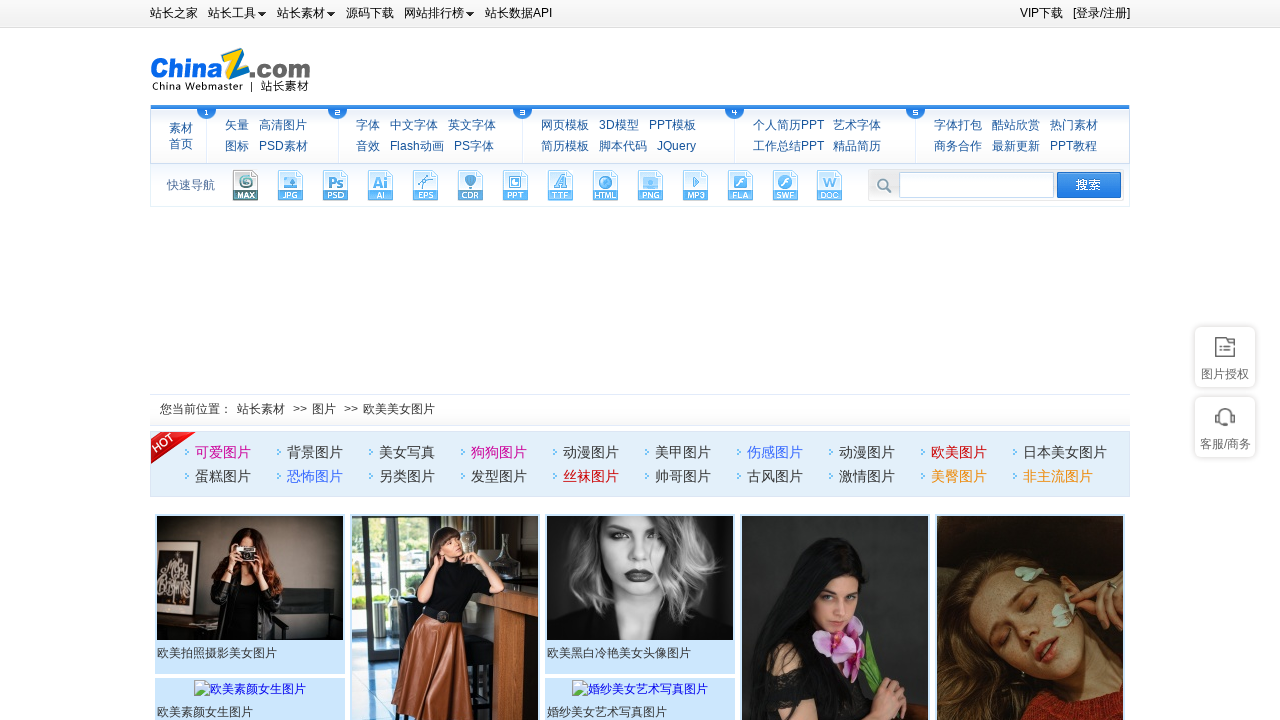

Waited for page to reach networkidle state
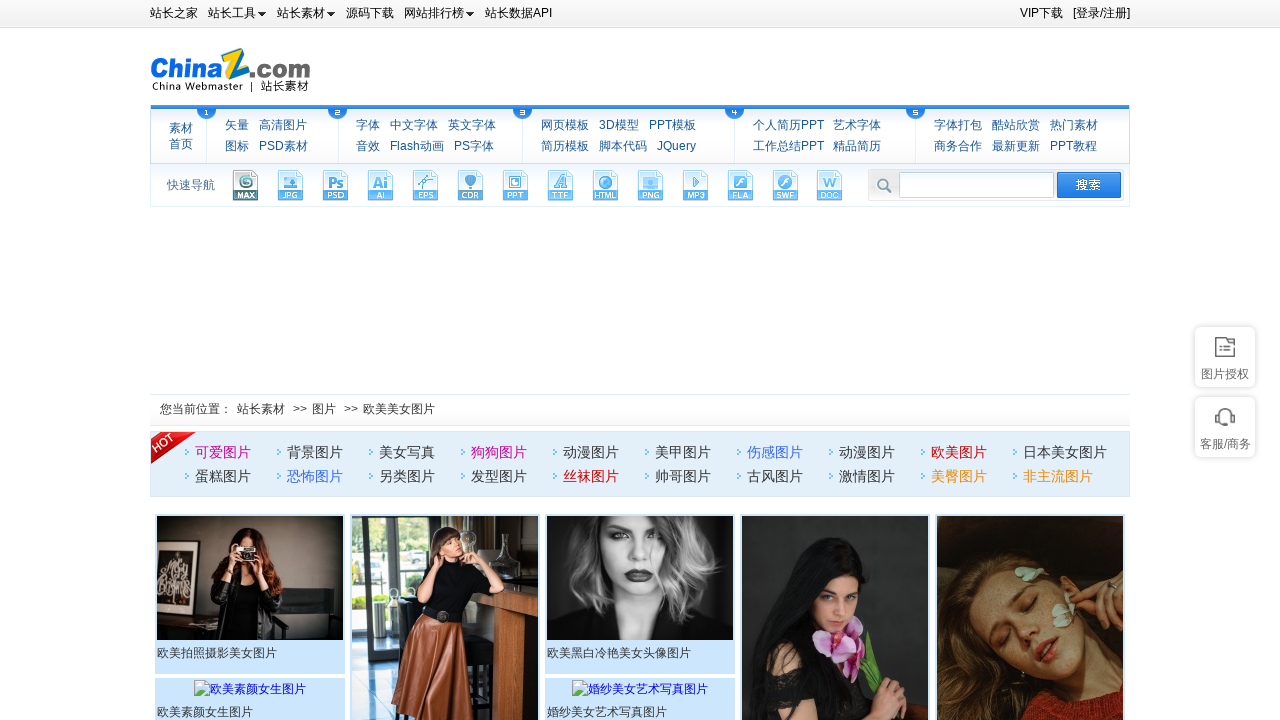

Executed JavaScript to scroll document body to 10000px
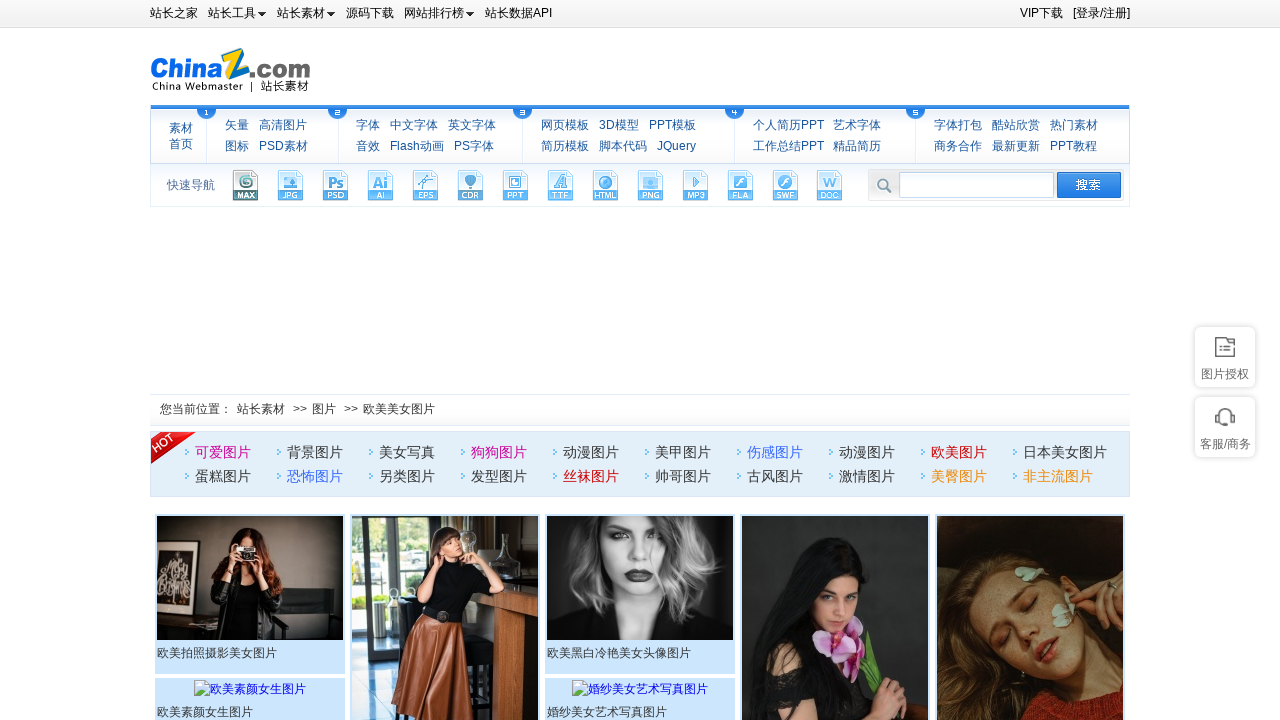

Executed window.scrollTo() to scroll to 10000px position
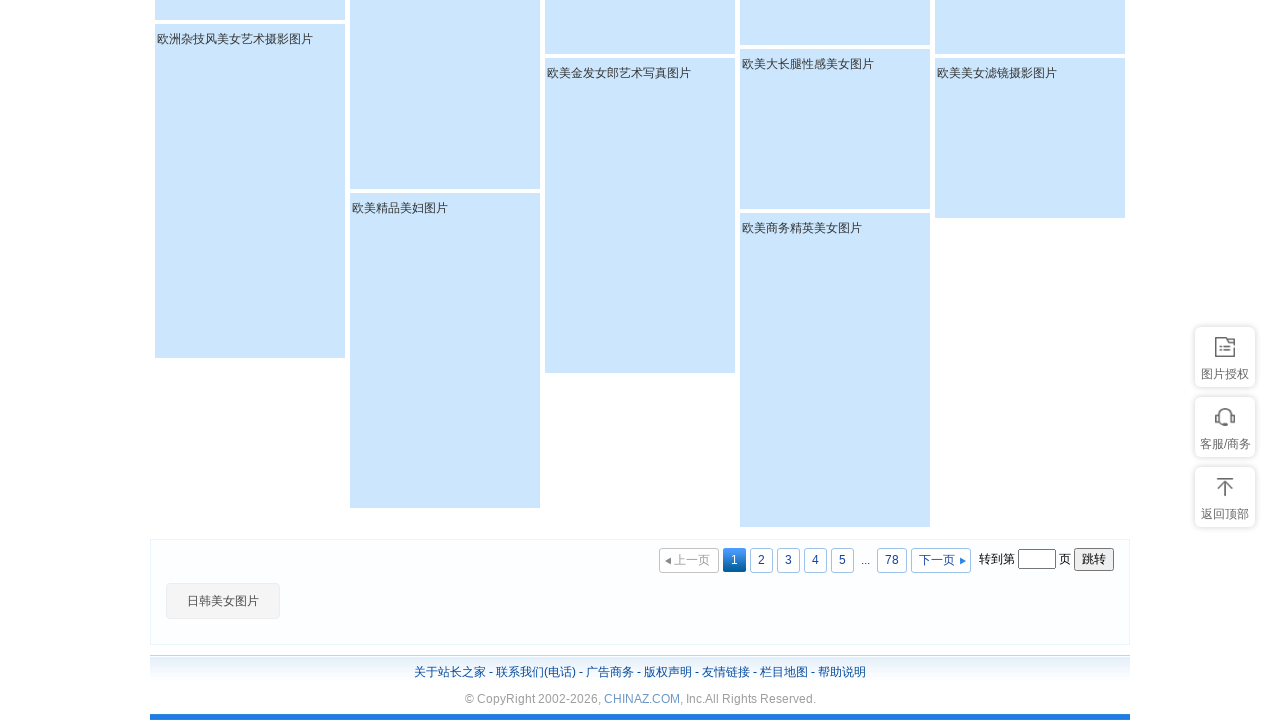

Waited 2 seconds for lazy-loaded content to appear after scroll
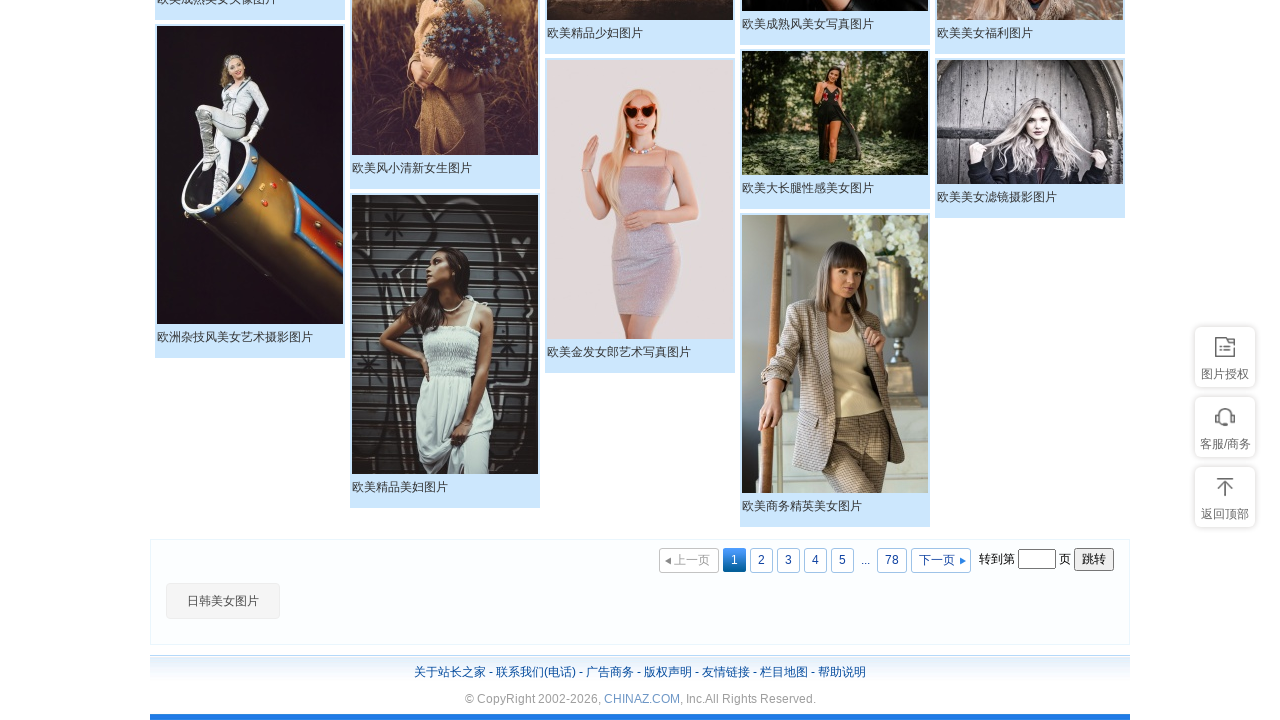

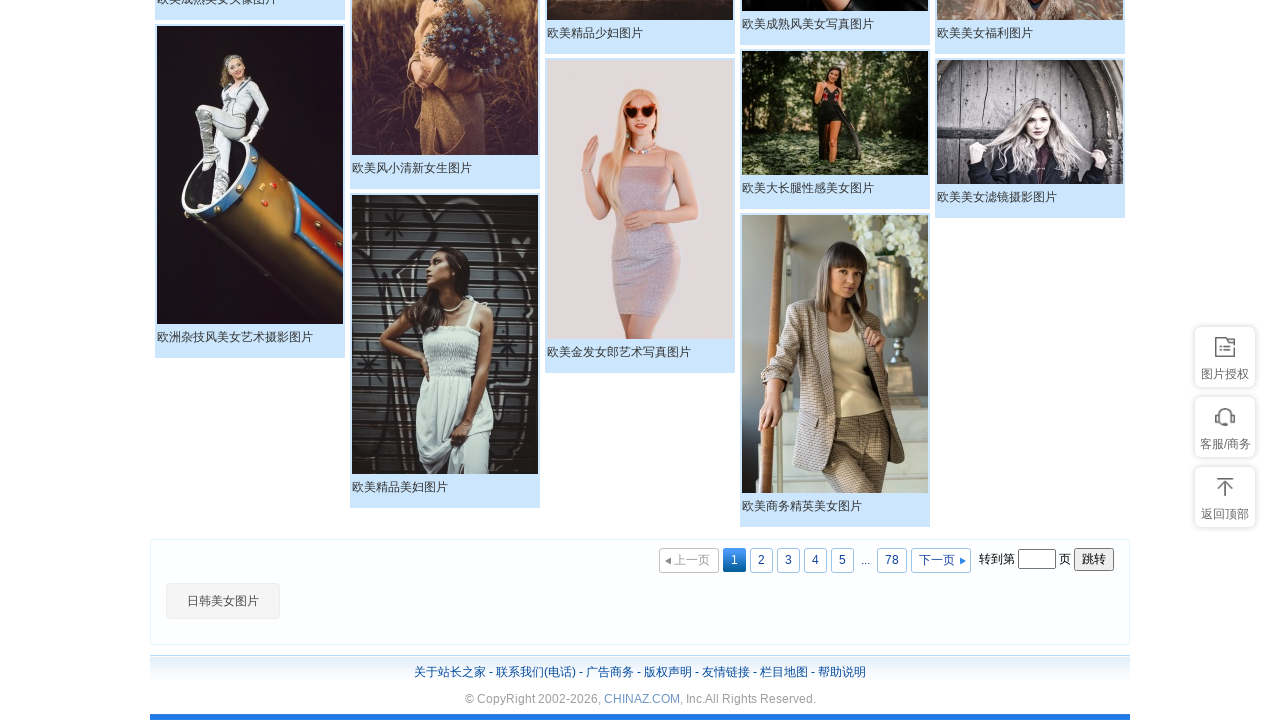